Tests the subscription feature on the home page by entering an email and verifying success message

Starting URL: https://automationexercise.com/

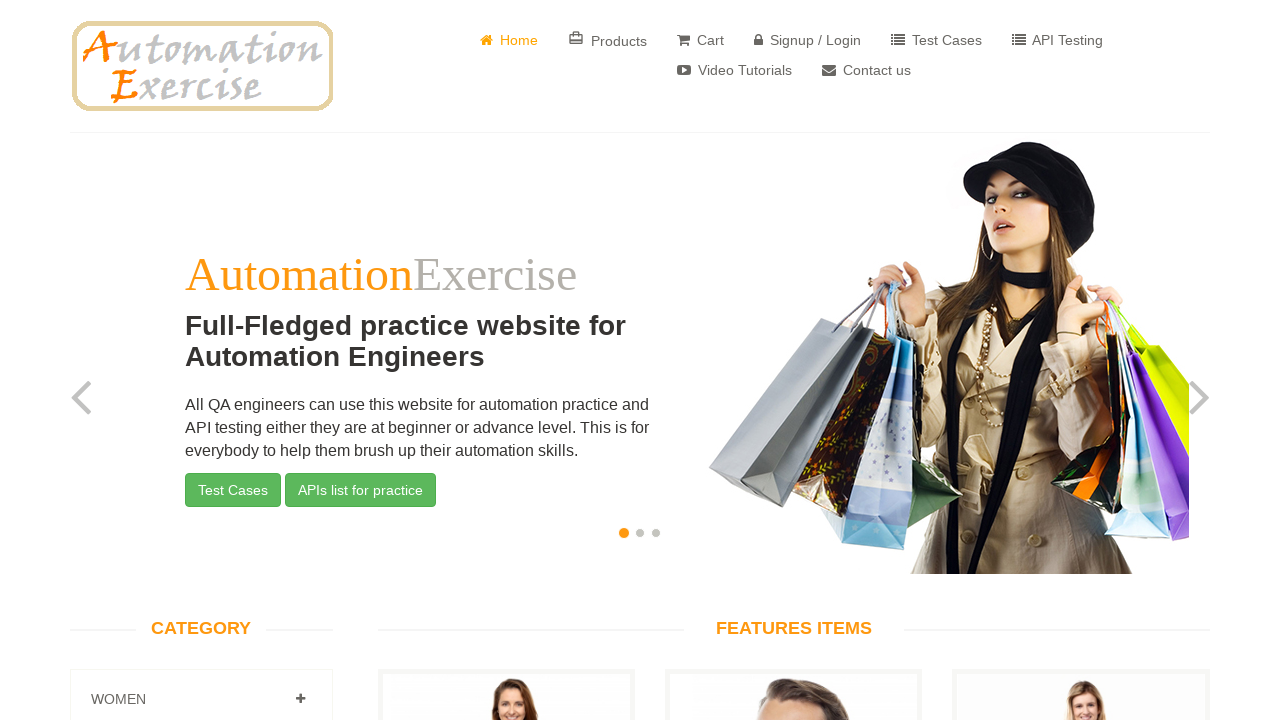

Filled subscription email field with 'subscriber_test@example.com' on input[placeholder='Your email address']
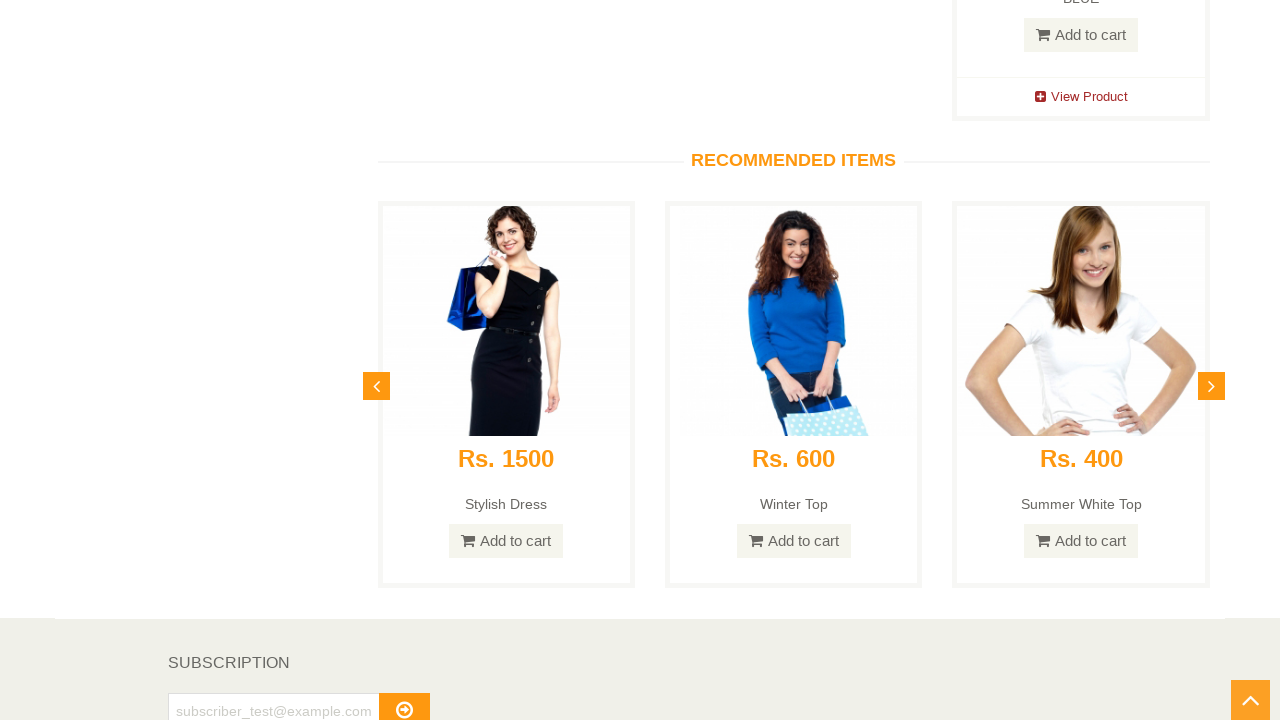

Clicked subscribe button at (404, 702) on #subscribe
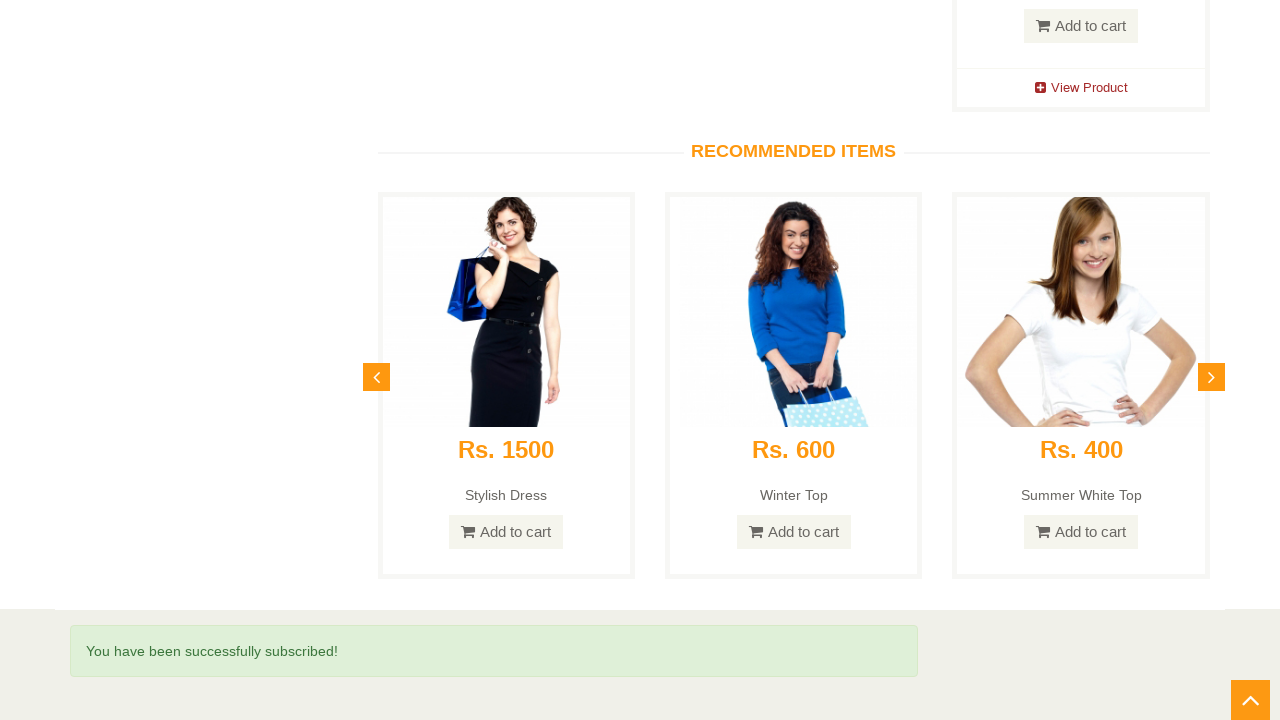

Success message 'You have been successfully subscribed!' appeared
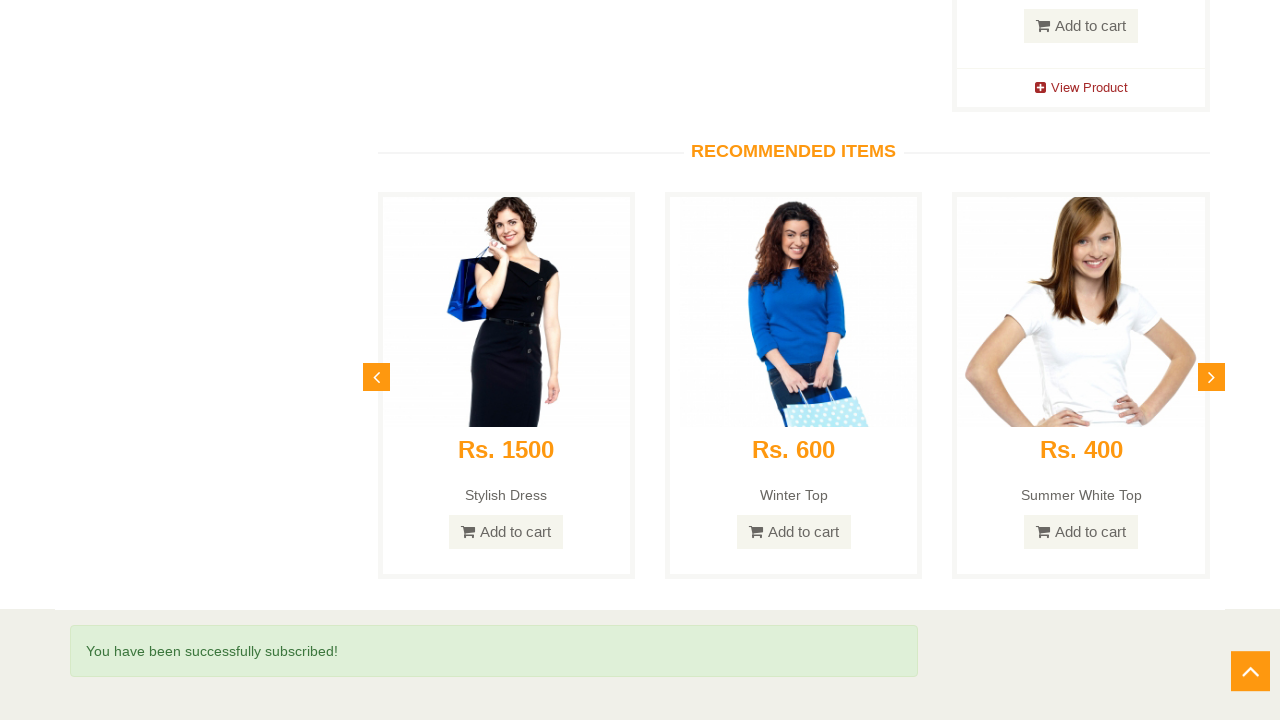

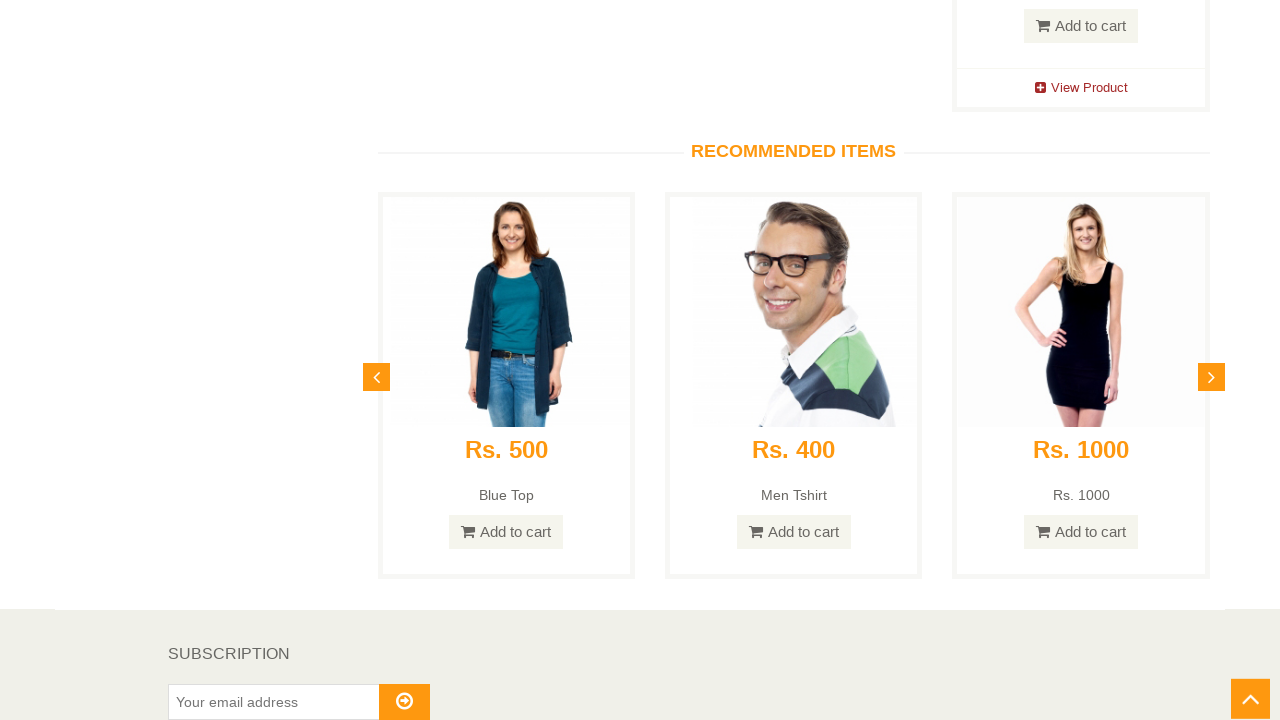